Tests the date picker by clearing the field, entering a date, and pressing Enter

Starting URL: https://demoqa.com/date-picker

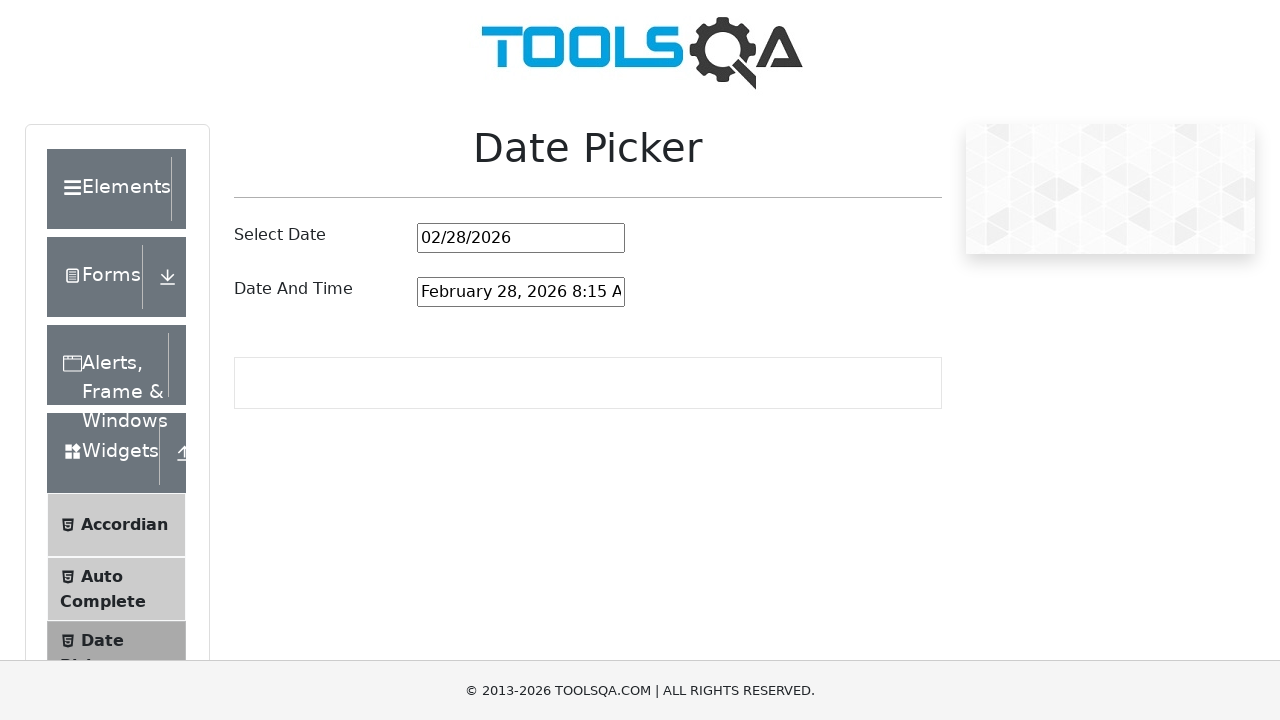

Cleared the date picker input field on #datePickerMonthYearInput
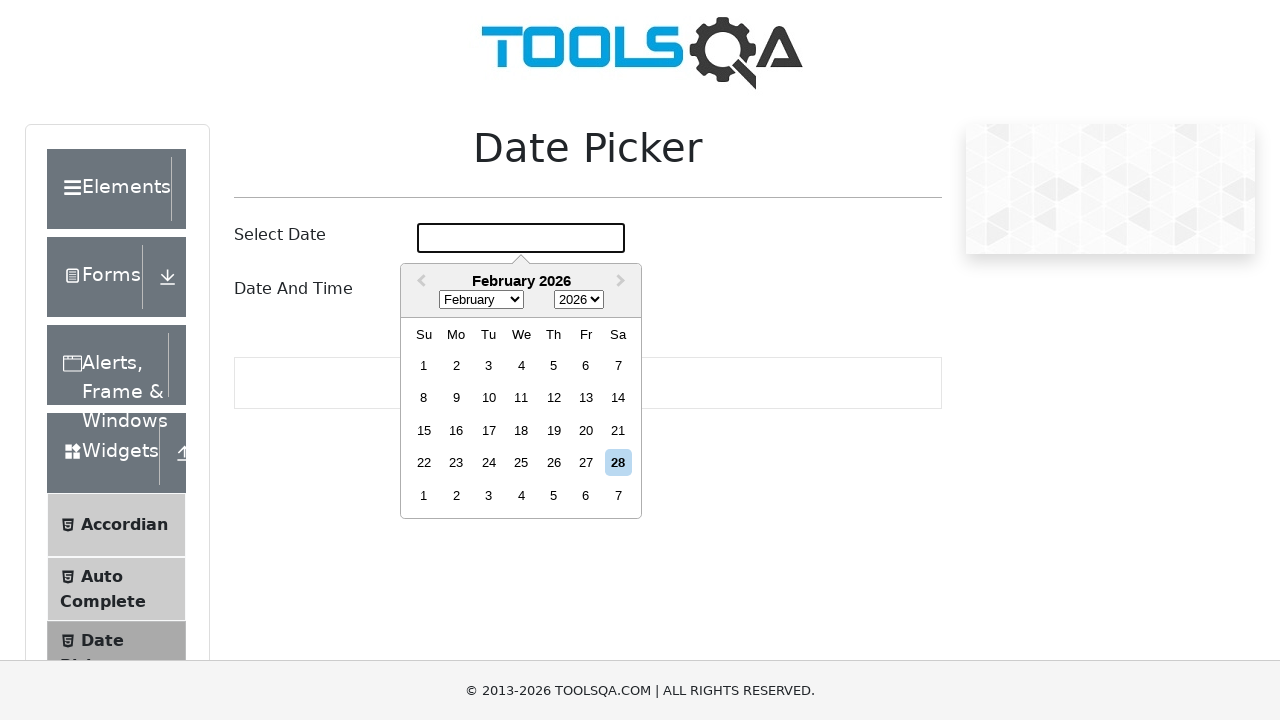

Entered date '03/04/1997' into the date picker field on #datePickerMonthYearInput
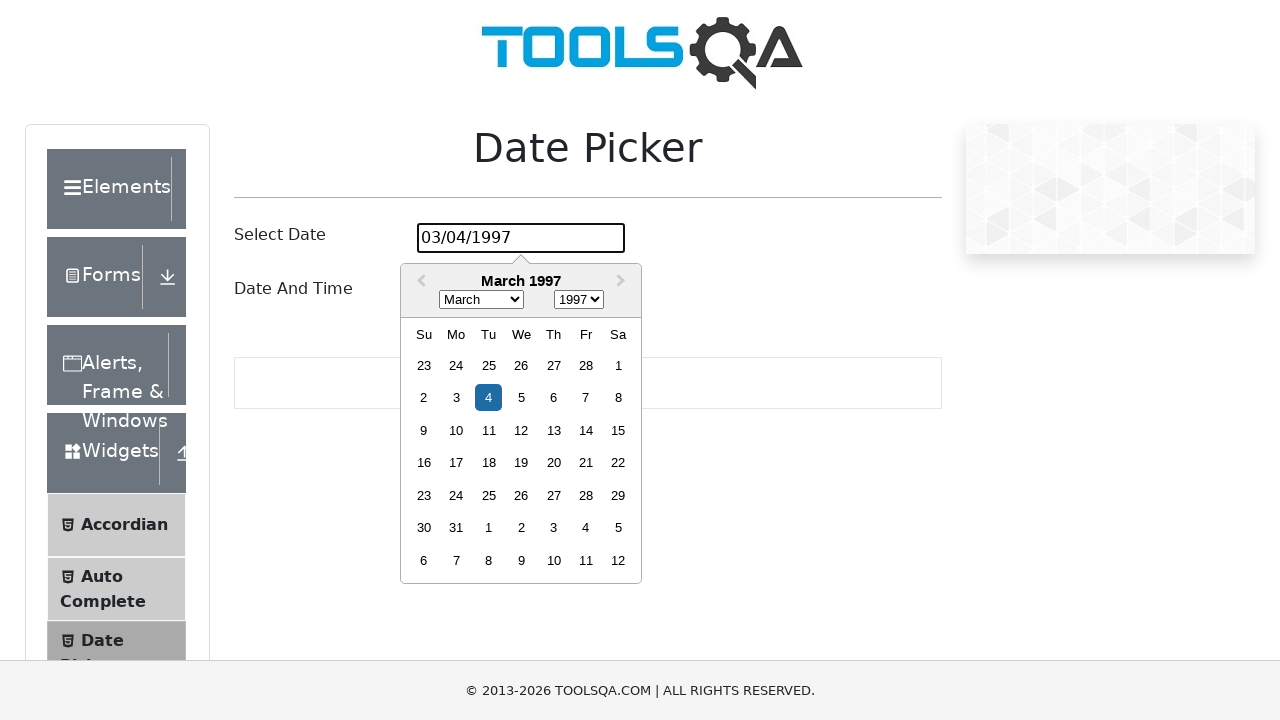

Pressed Enter to confirm the date selection on #datePickerMonthYearInput
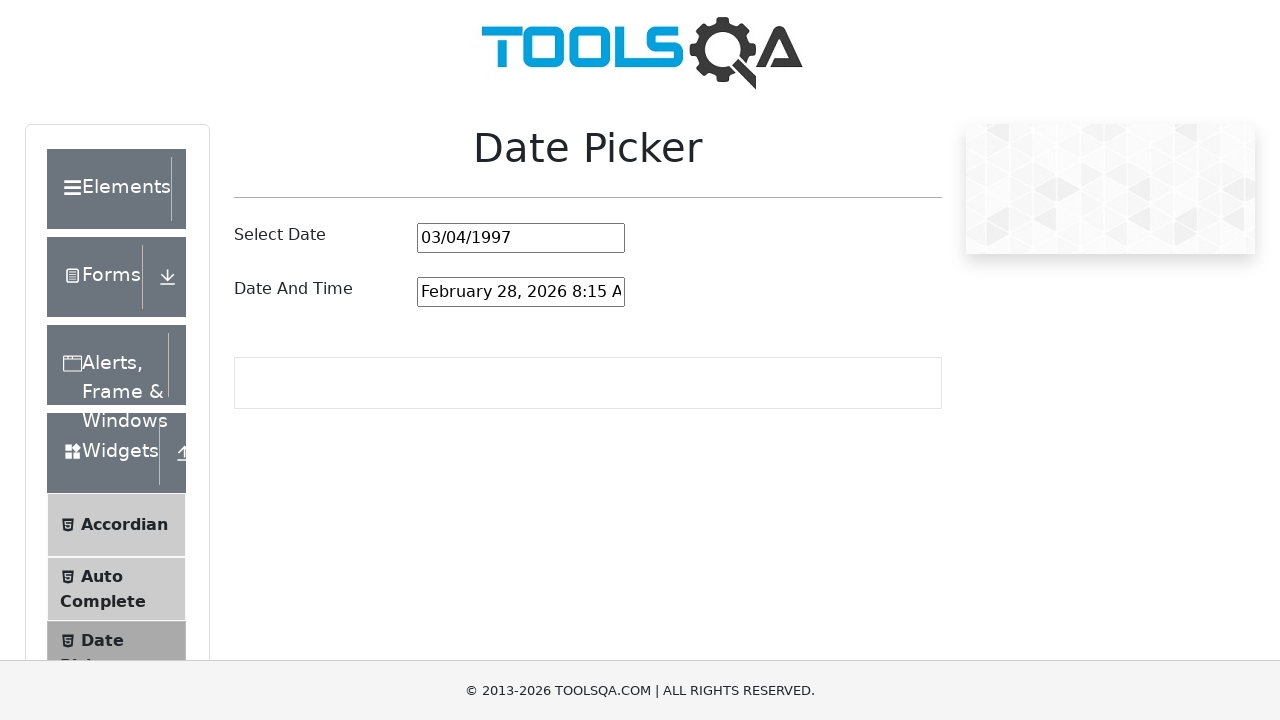

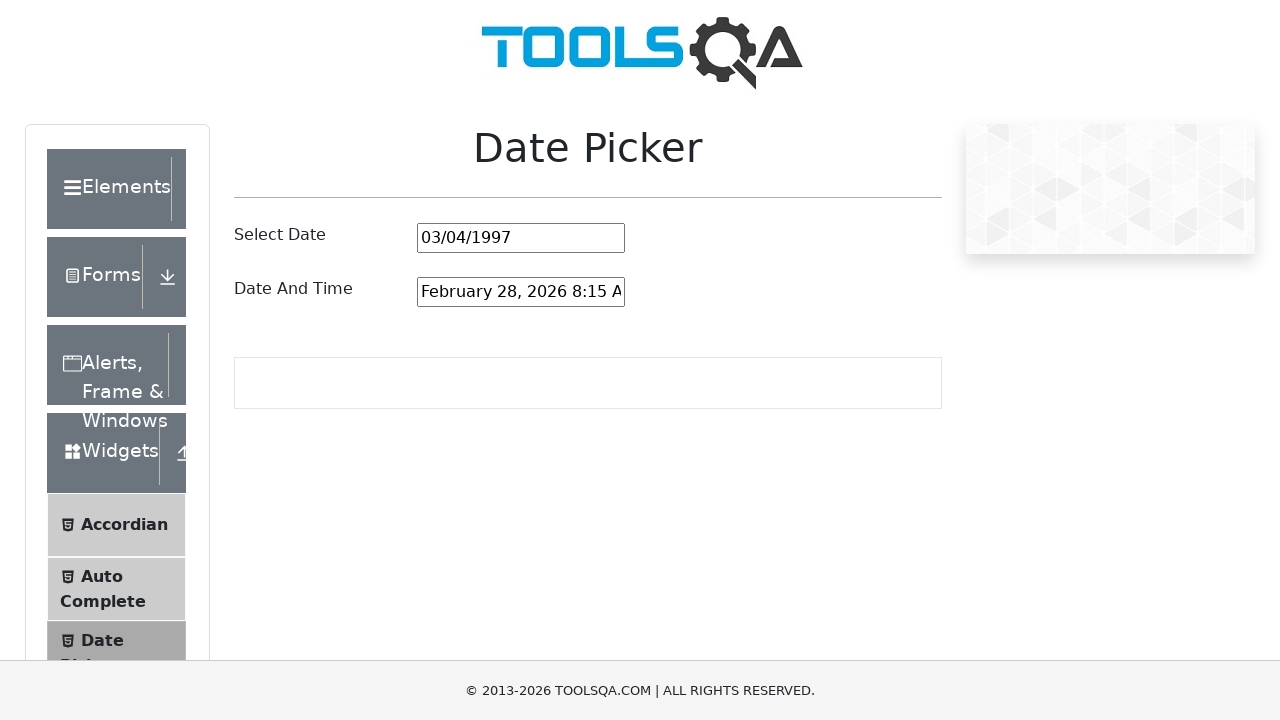